Tests radio buttons by verifying initial state and toggling selection between them

Starting URL: https://bonigarcia.dev/selenium-webdriver-java/web-form.html

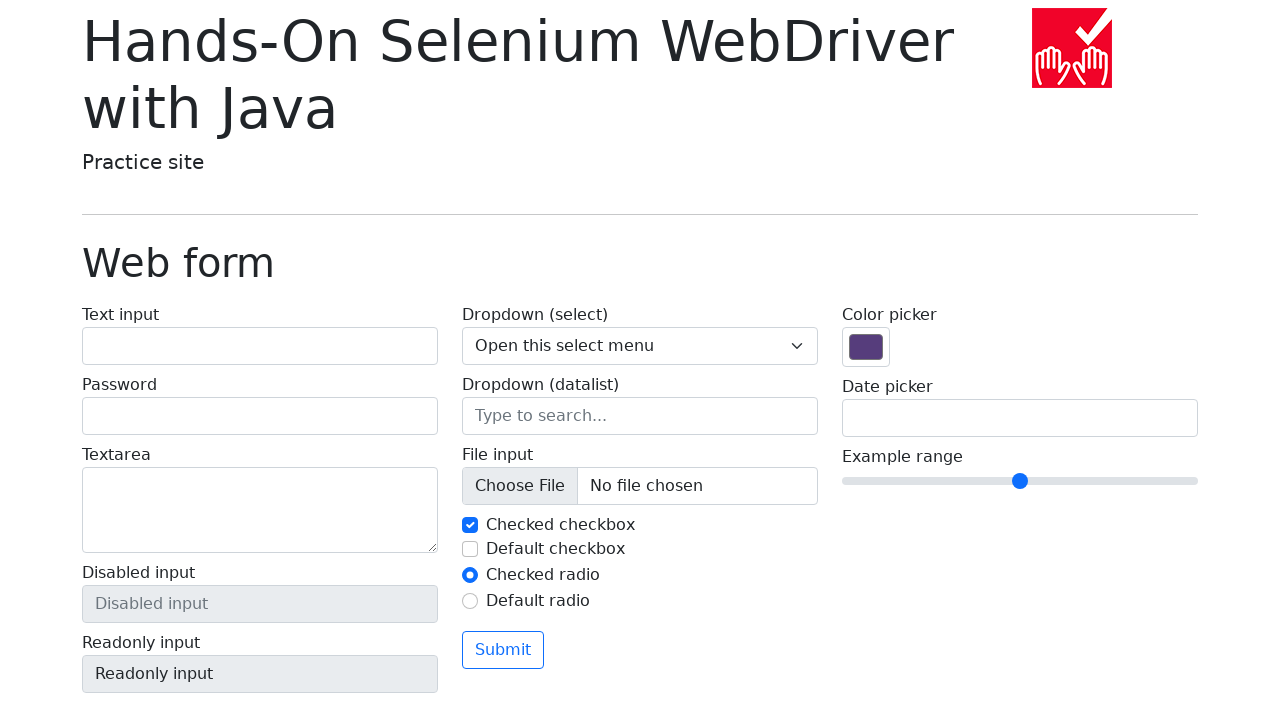

Located the first radio button (#my-radio-1)
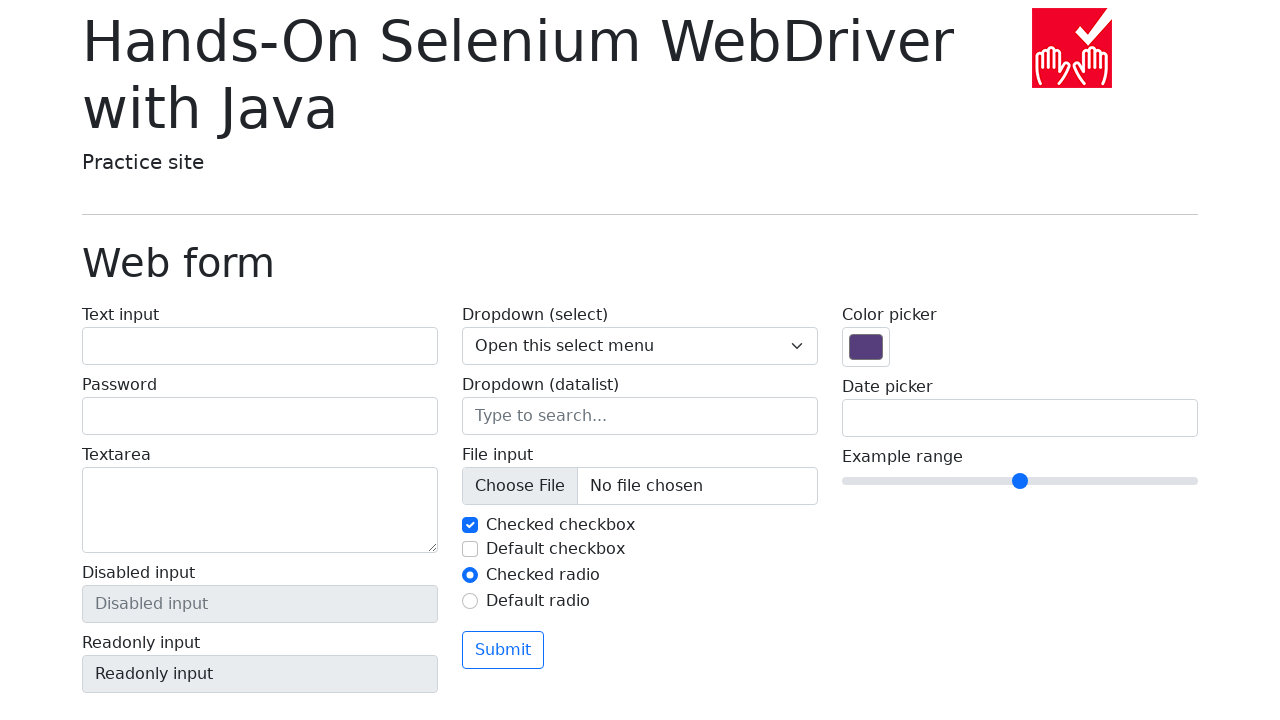

Located the second radio button (#my-radio-2)
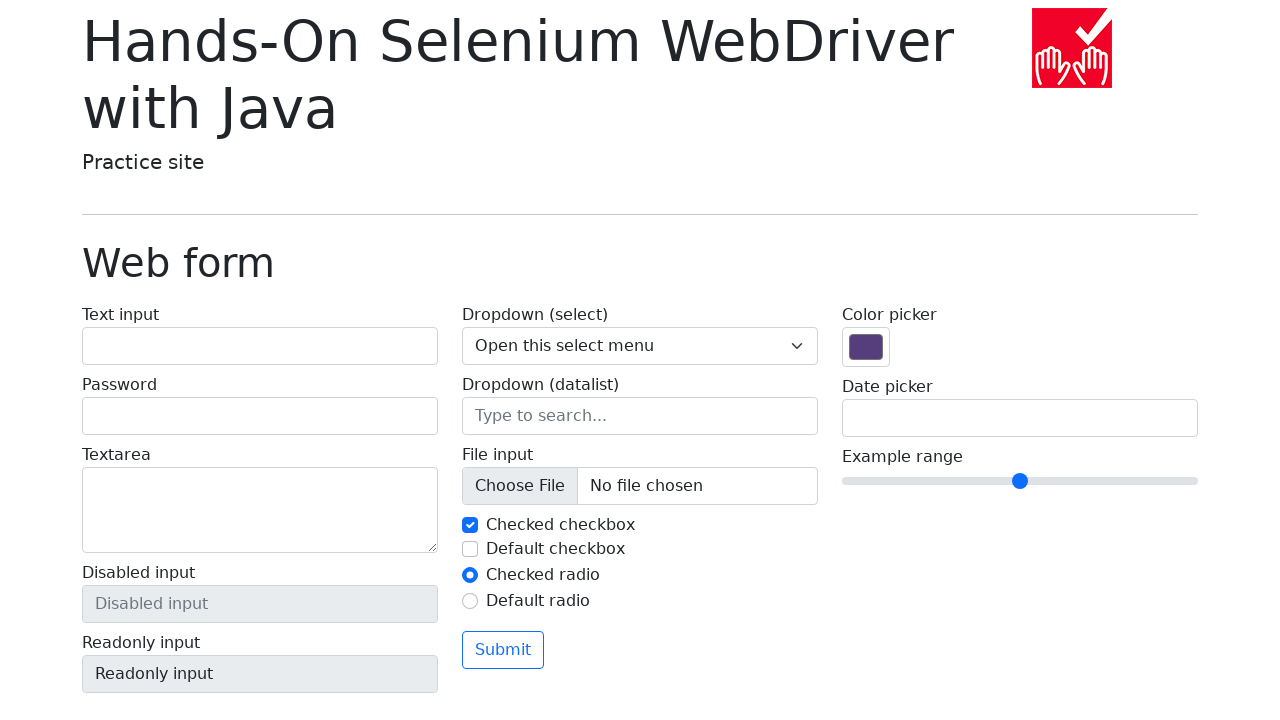

Verified that the first radio button is checked
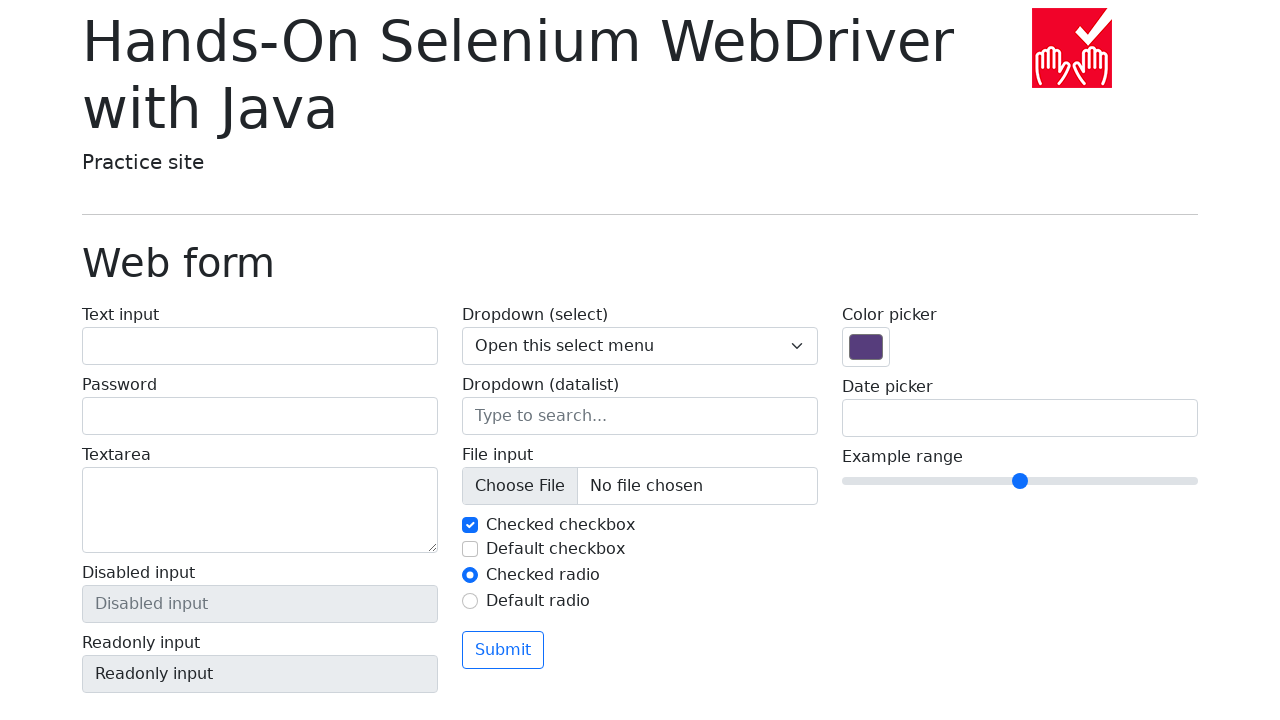

Verified that the second radio button is not checked
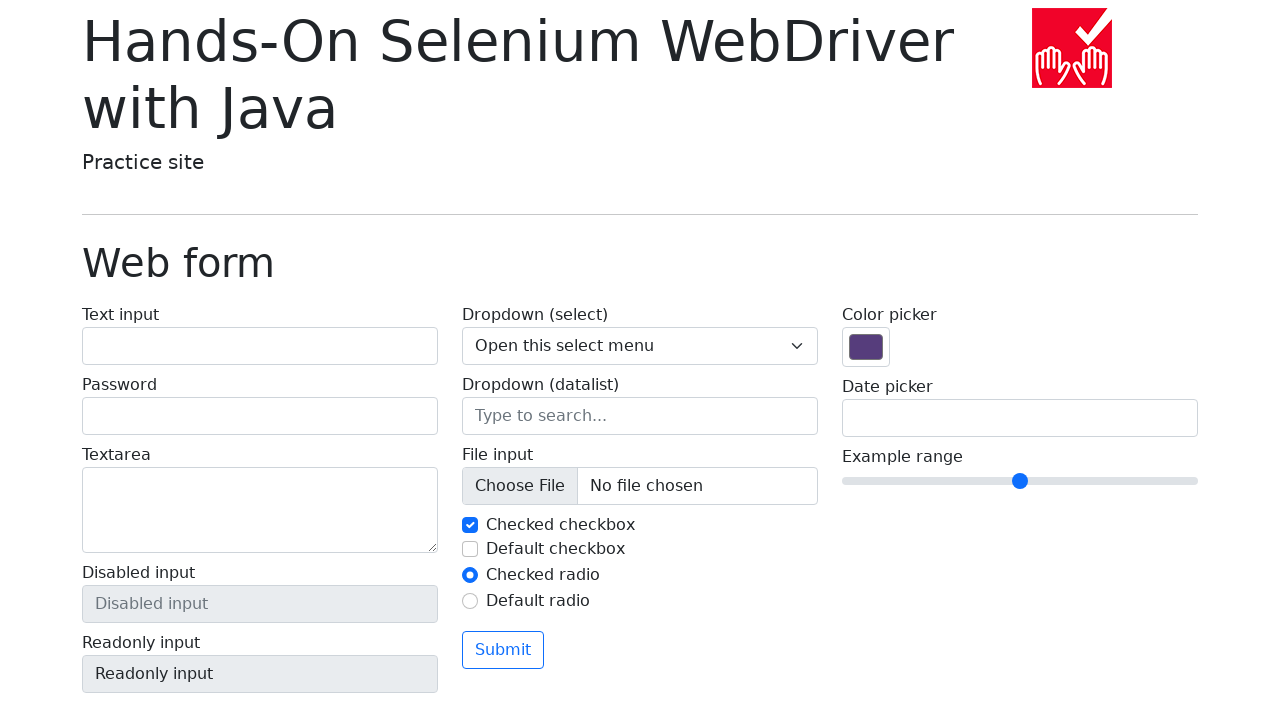

Clicked the second radio button to select it at (470, 601) on #my-radio-2
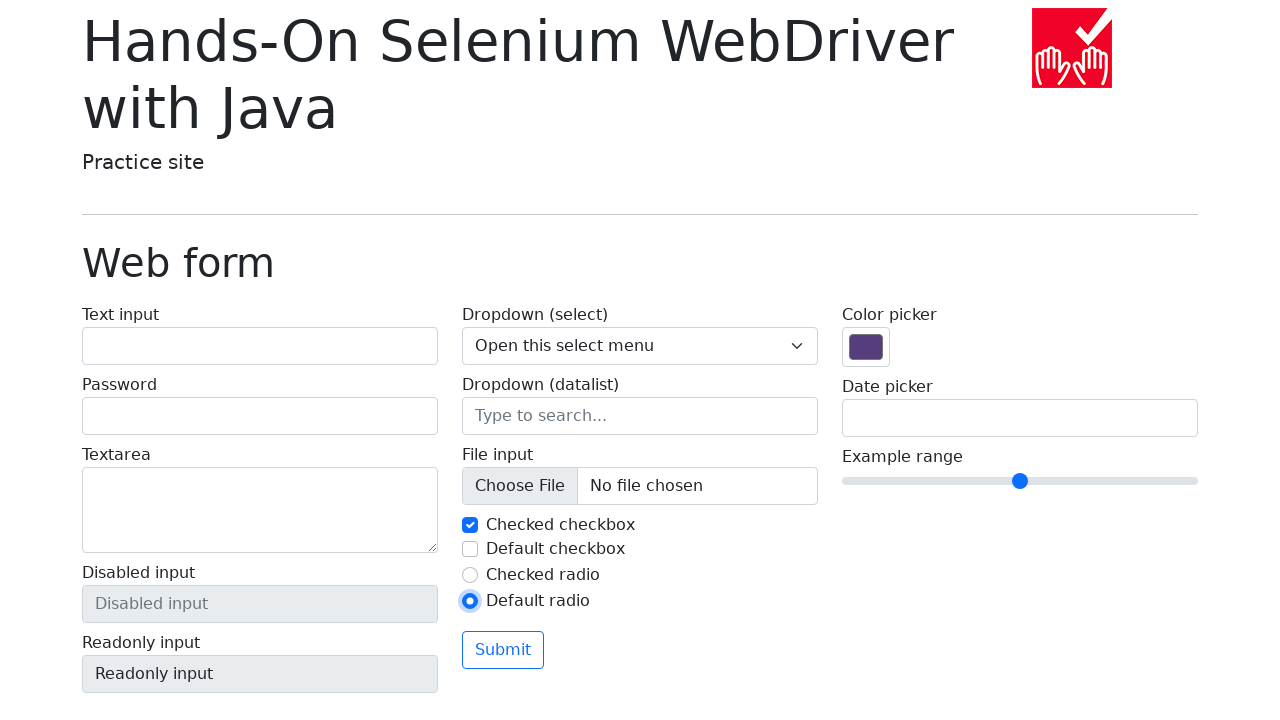

Verified that the first radio button is now unchecked
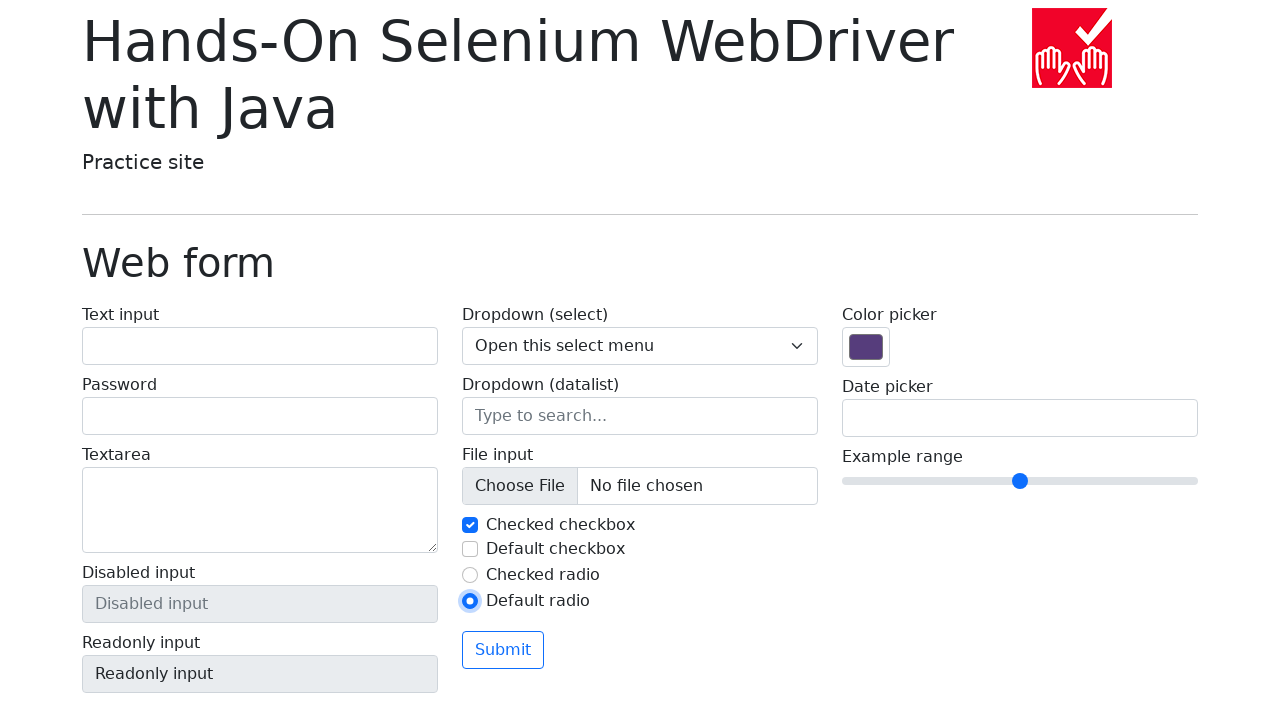

Verified that the second radio button is now checked
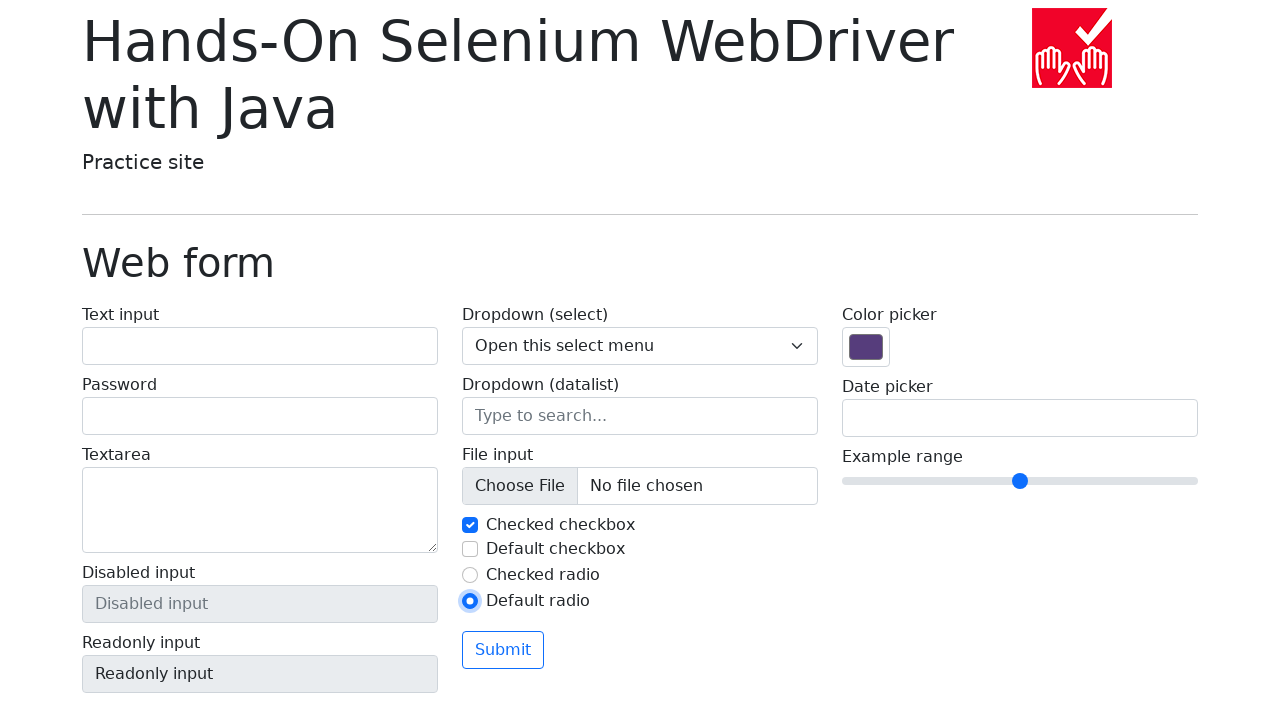

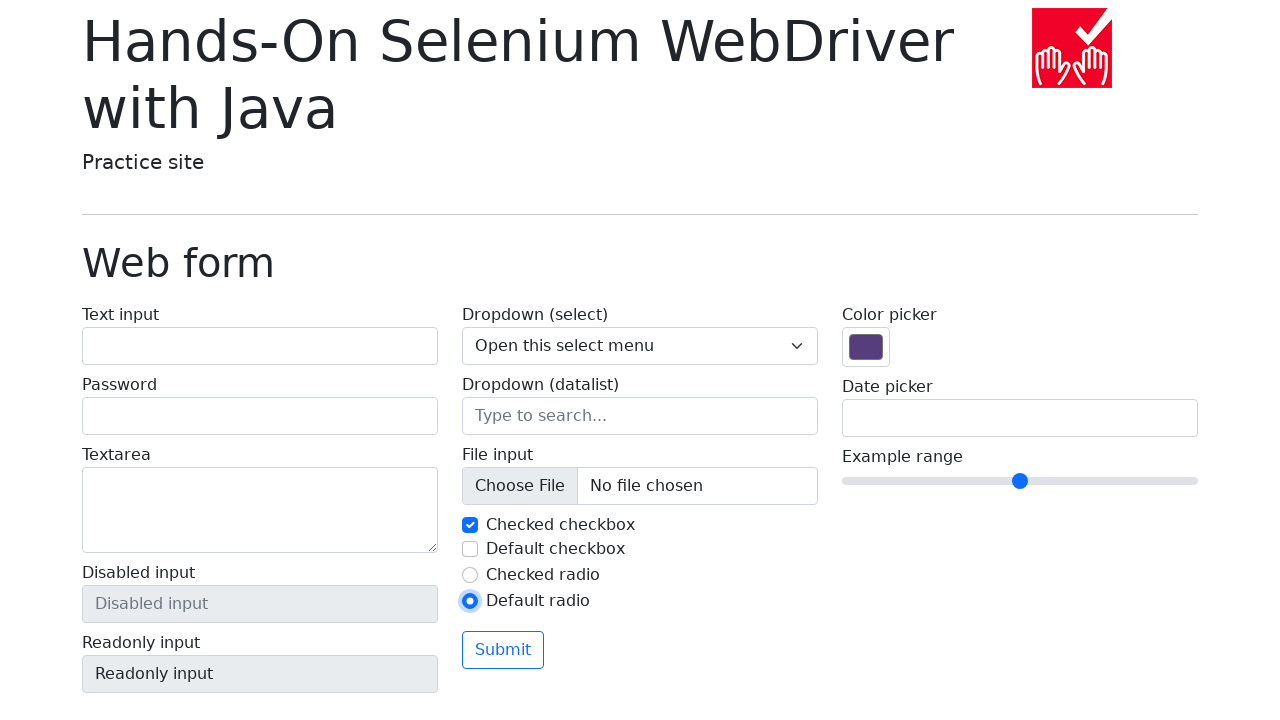